Opens the homepage, clicks on the Context Menu link, takes a screenshot, and verifies the context menu page loaded correctly by checking for expected text.

Starting URL: https://the-internet.herokuapp.com/

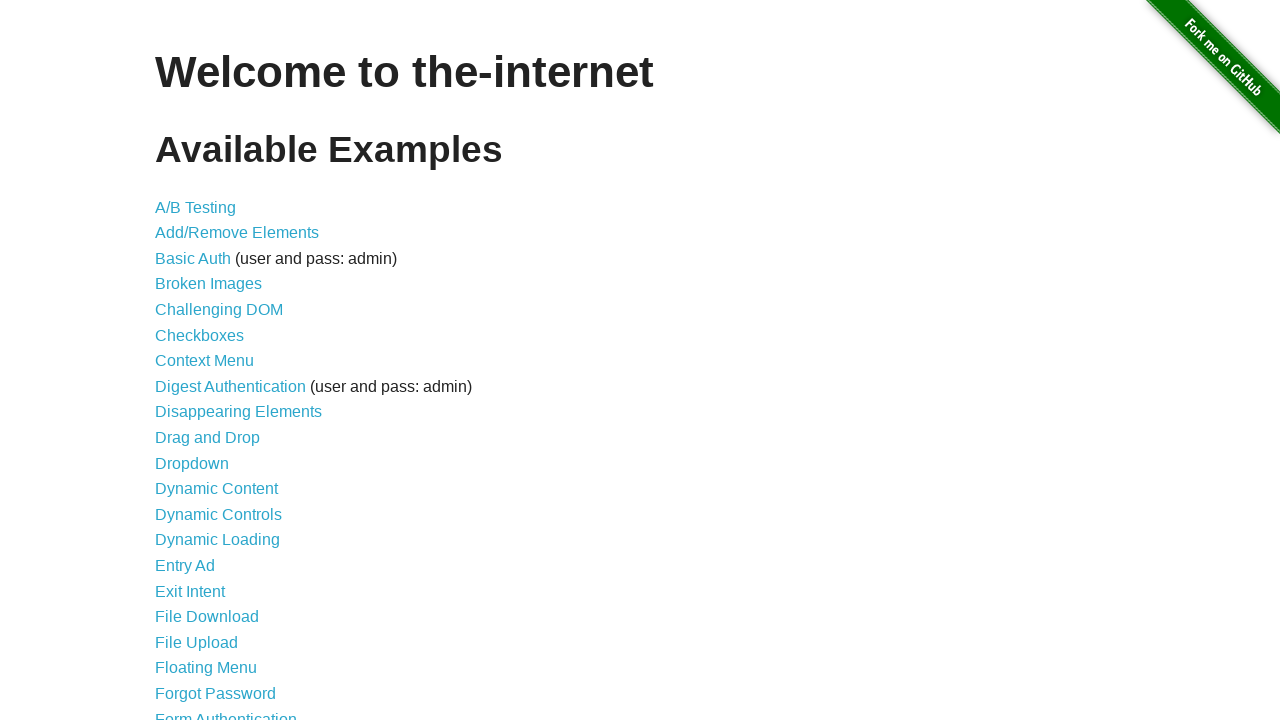

Navigated to the Internet homepage
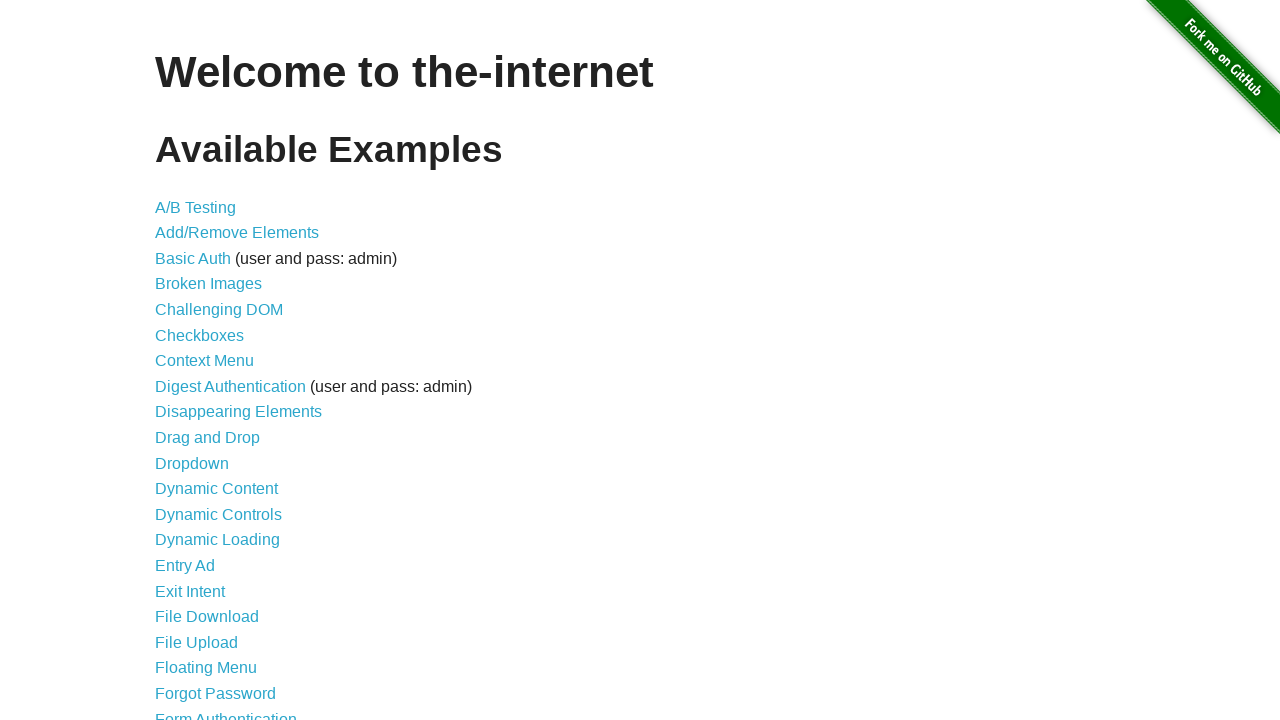

Clicked on Context Menu link at (204, 361) on text=Context Menu
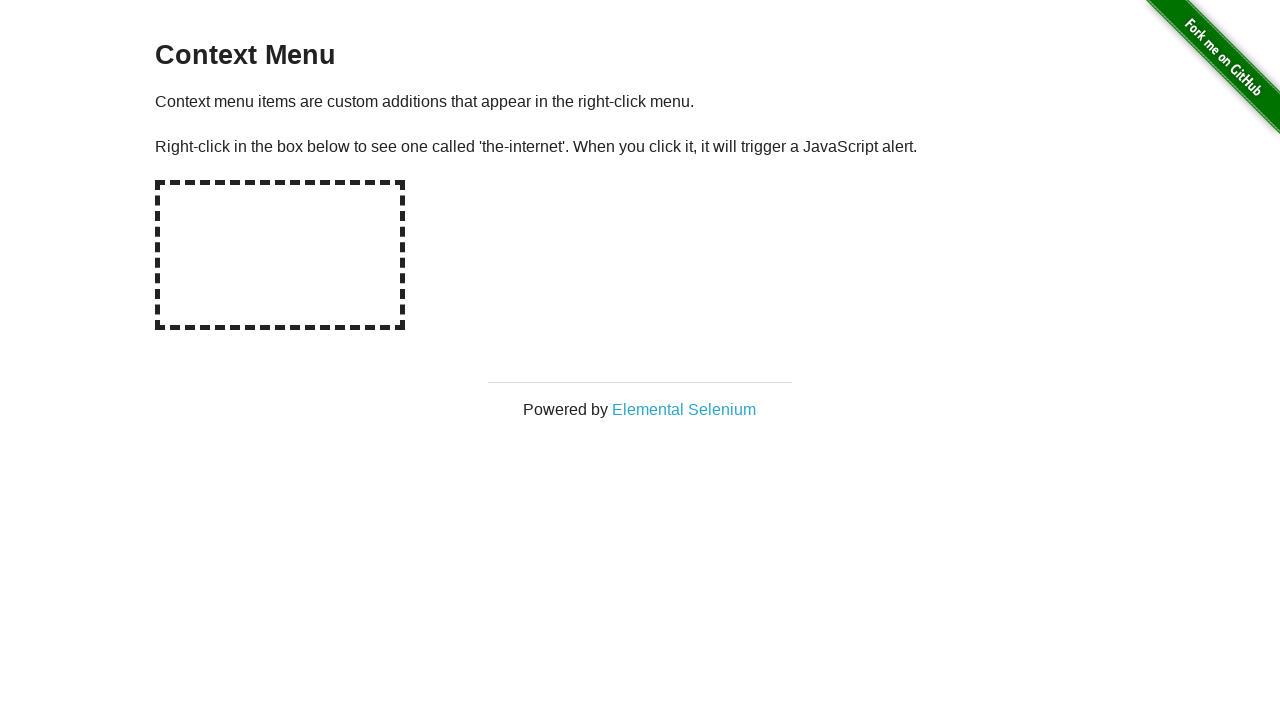

Verified context menu page loaded by confirming expected text is visible
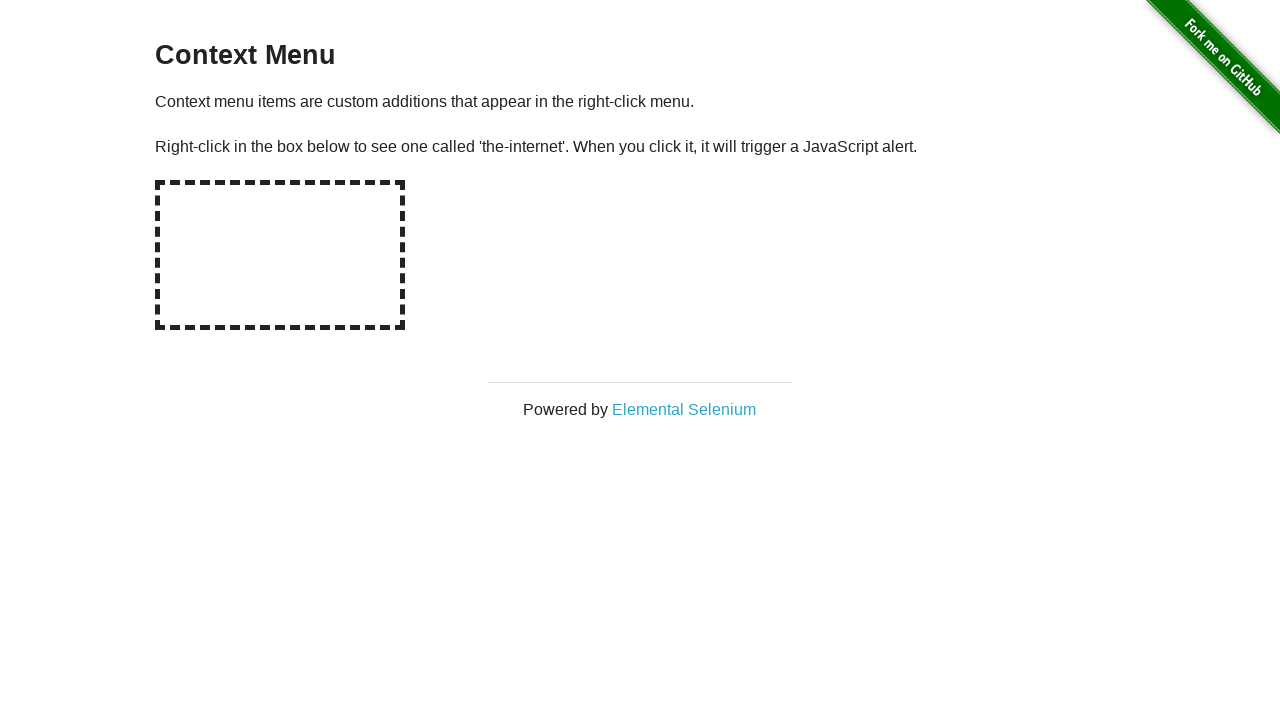

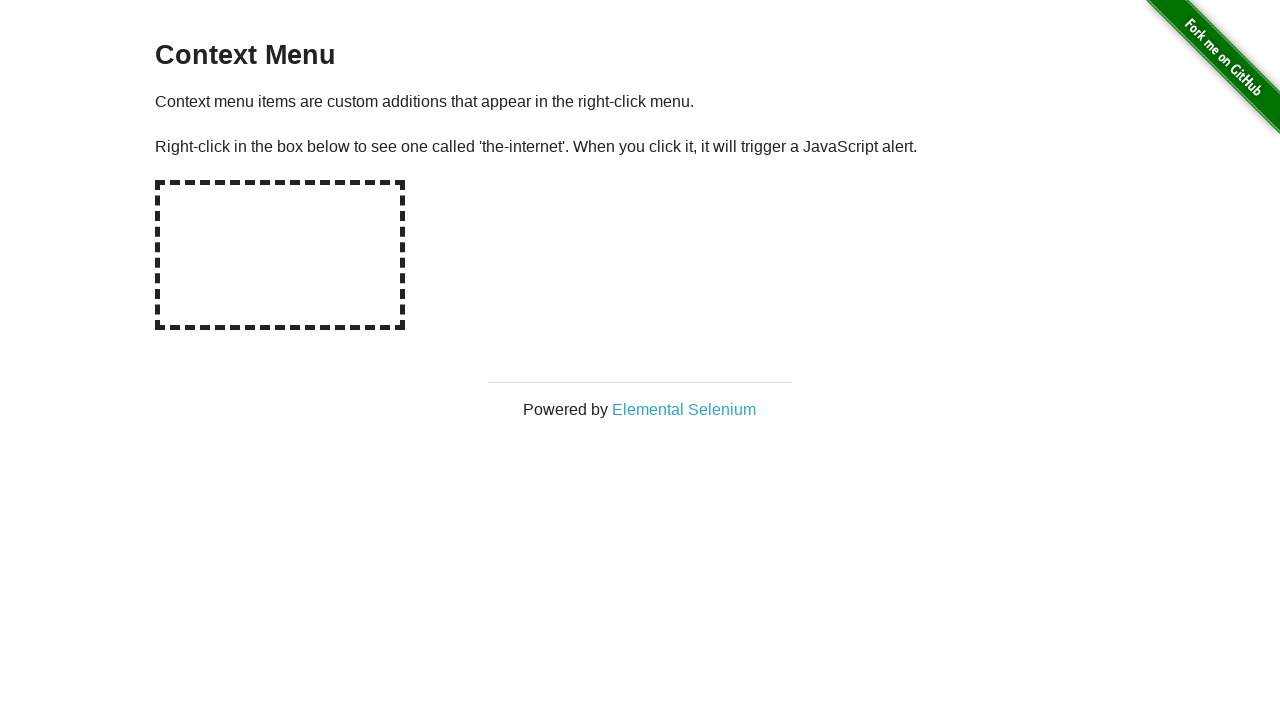